Tests a practice form submission by filling in name, email, password fields, selecting gender checkbox and dropdown, then submitting and verifying success message

Starting URL: https://rahulshettyacademy.com/angularpractice/

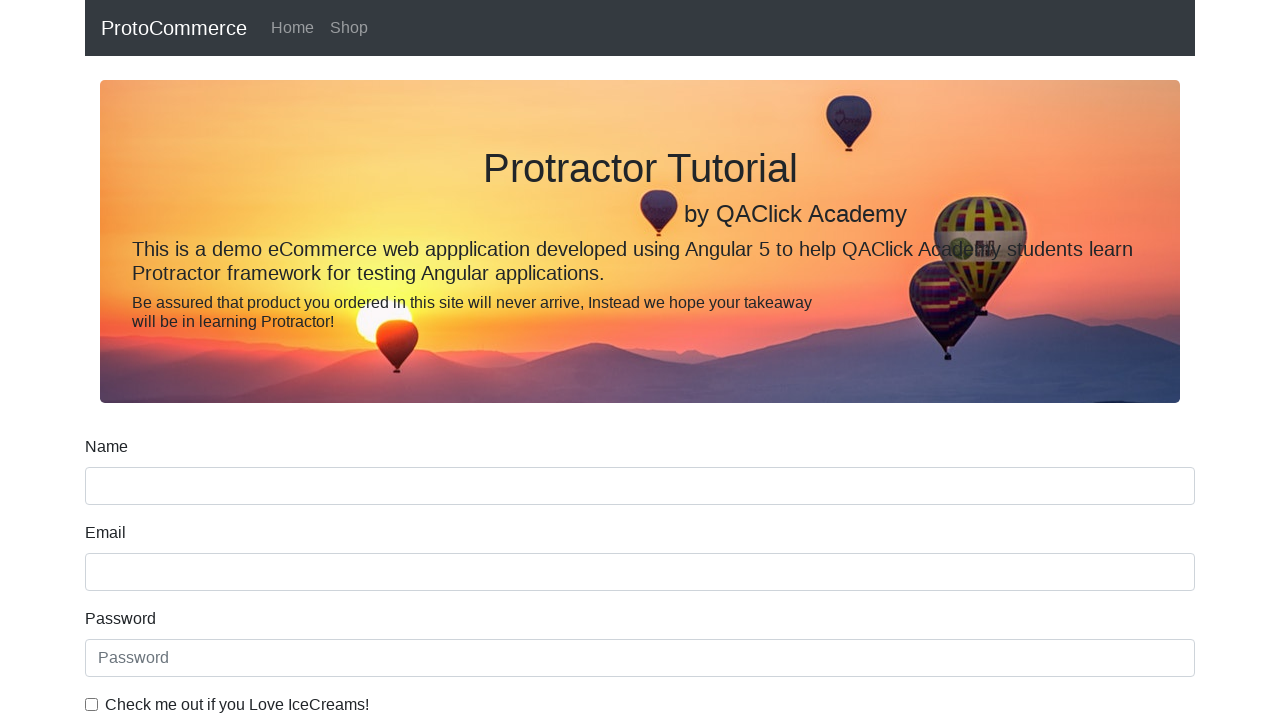

Filled name field with 'Gopika' on input[name='name']
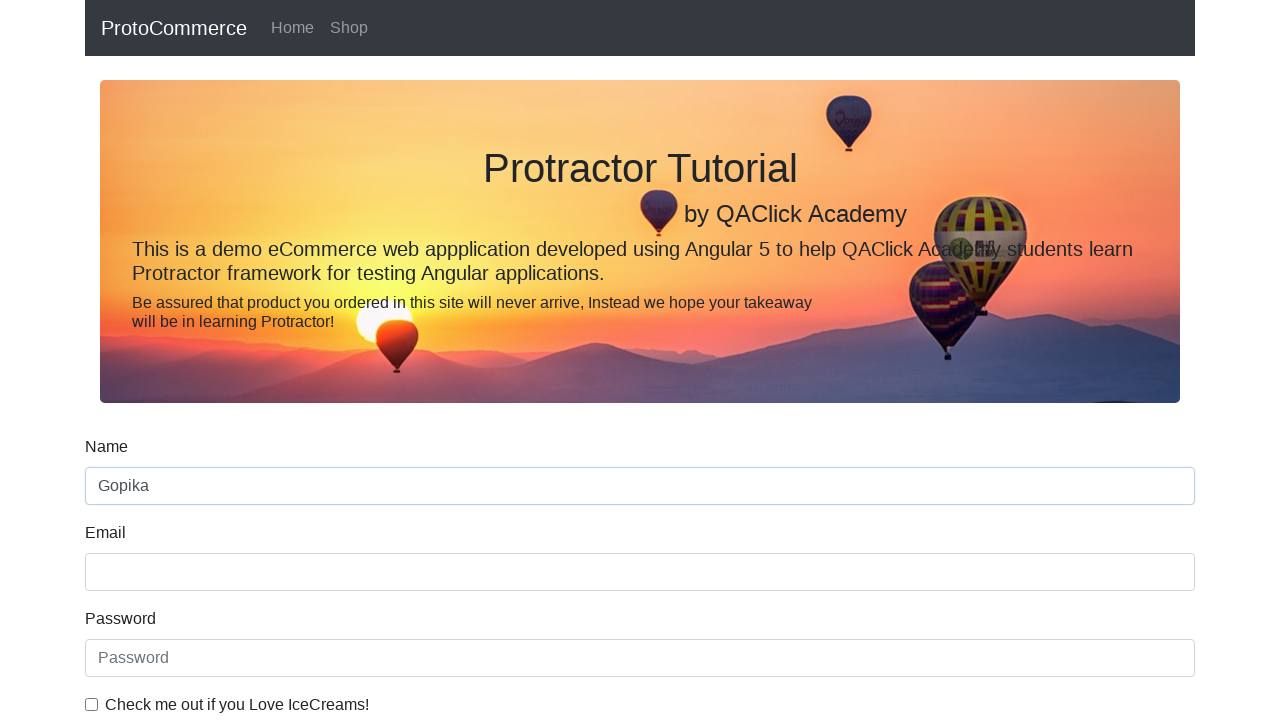

Filled email field with 'gopika.k.1993@gmail.com' on input[name='email']
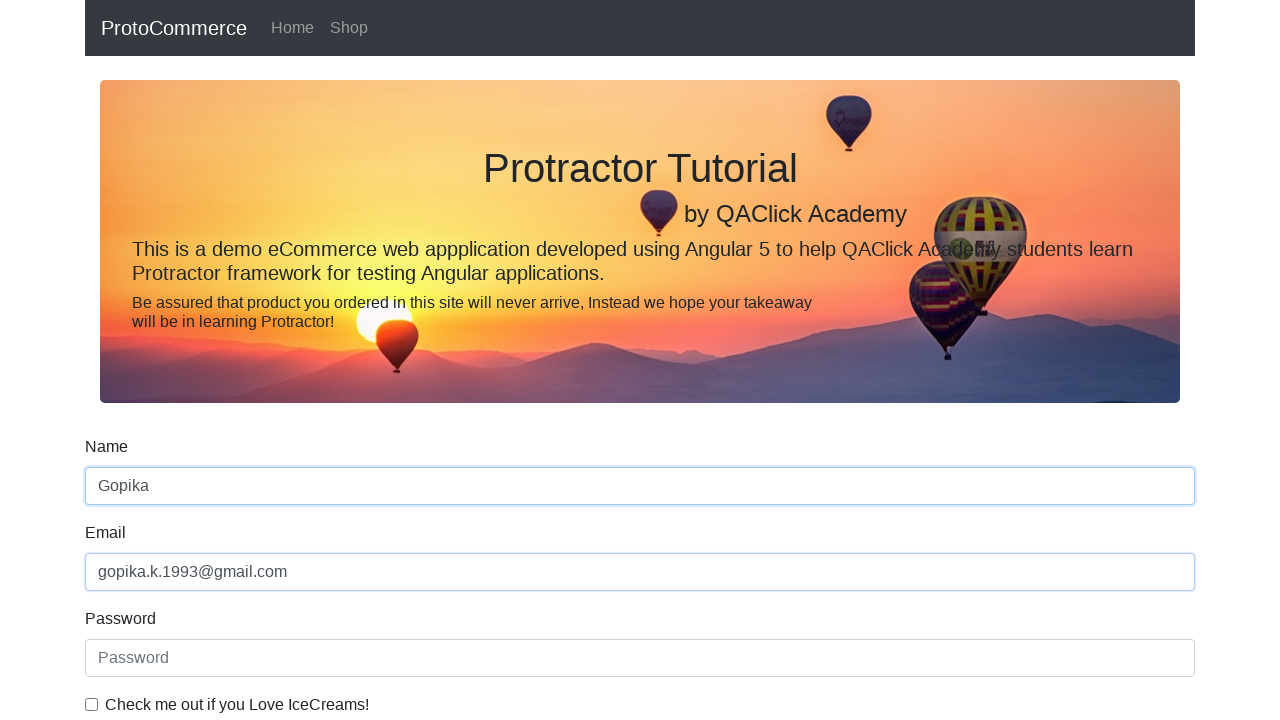

Clicked gender checkbox at (237, 705) on .form-check-label
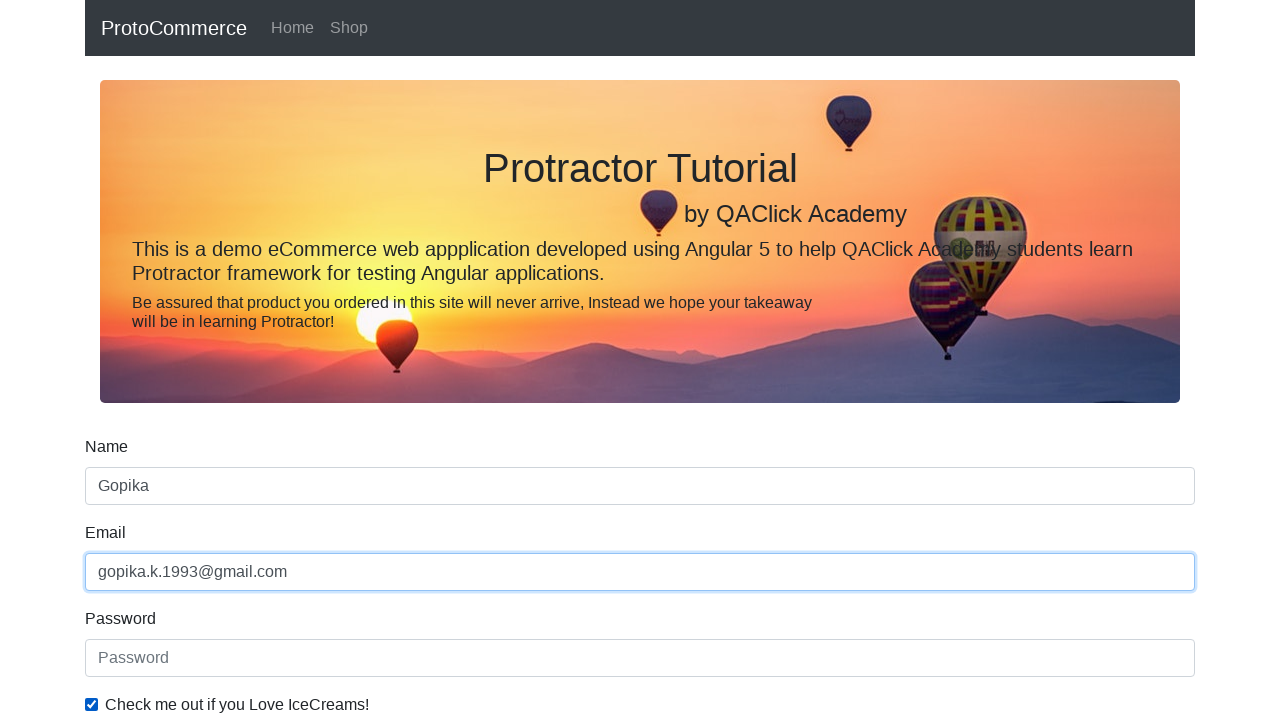

Filled password field with 'Password' on #exampleInputPassword1
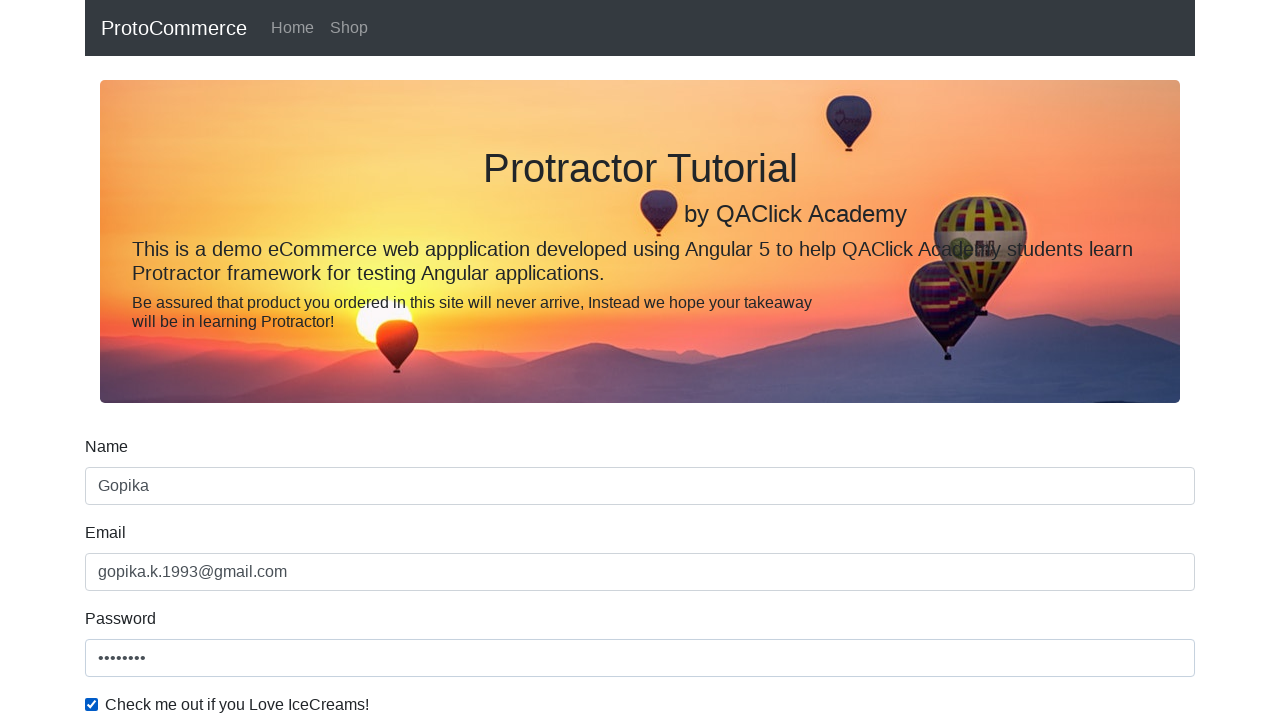

Selected 'Female' from gender dropdown on #exampleFormControlSelect1
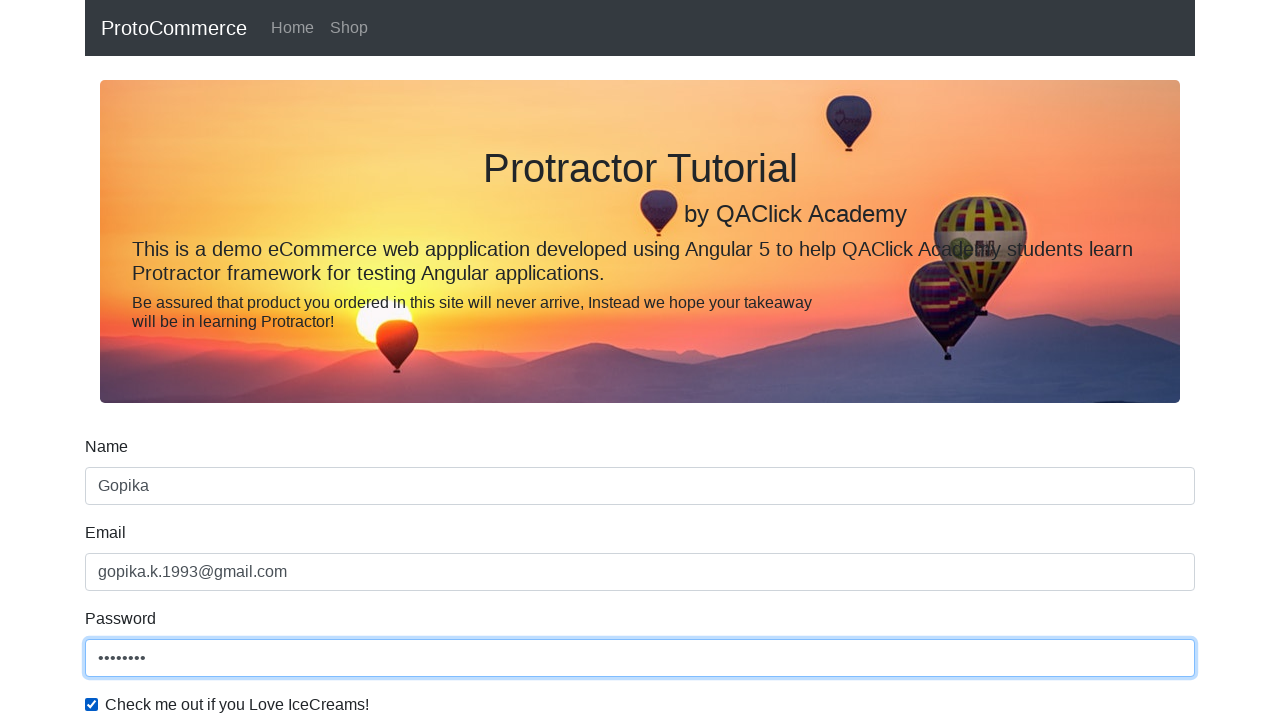

Clicked form submit button at (123, 491) on input[type='submit']
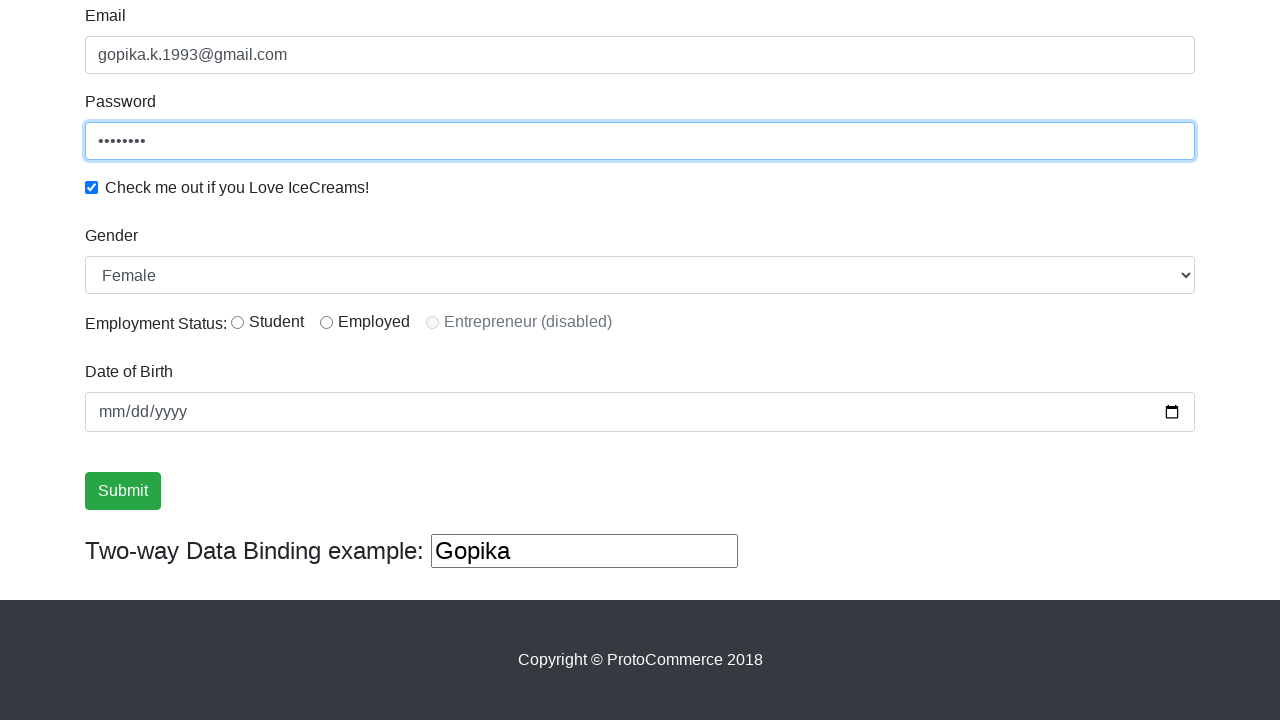

Success message appeared confirming form submission
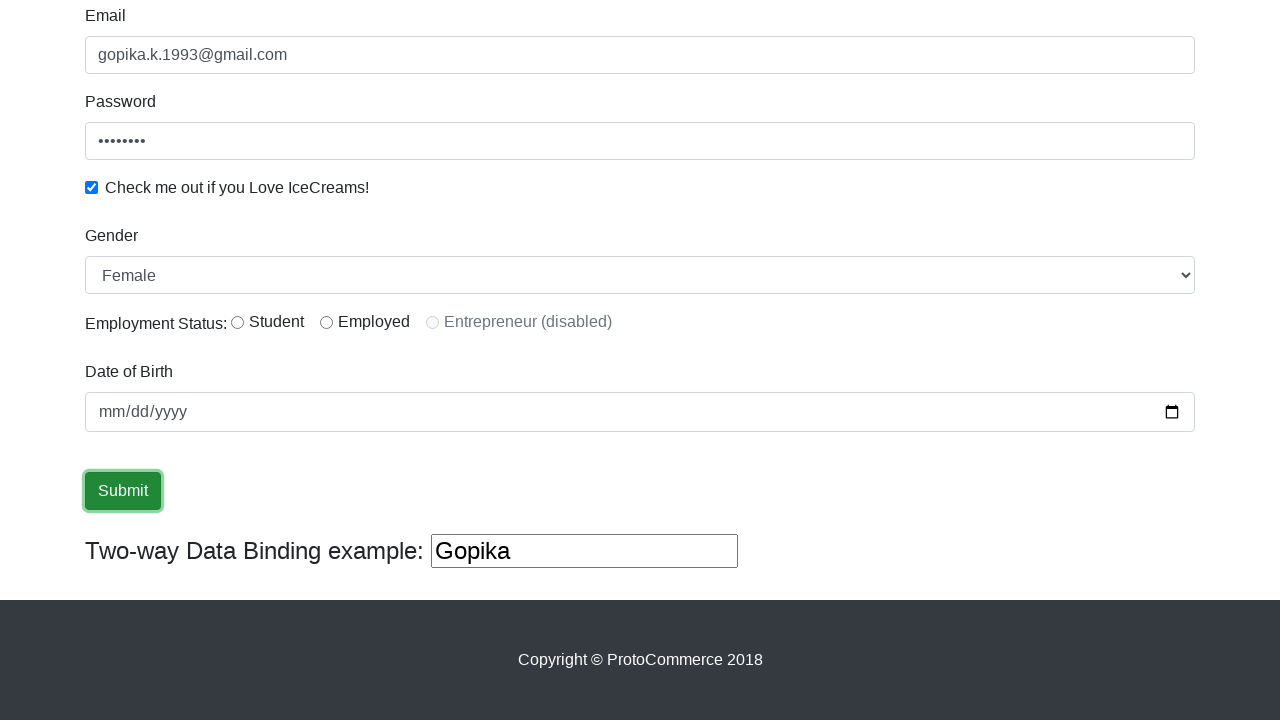

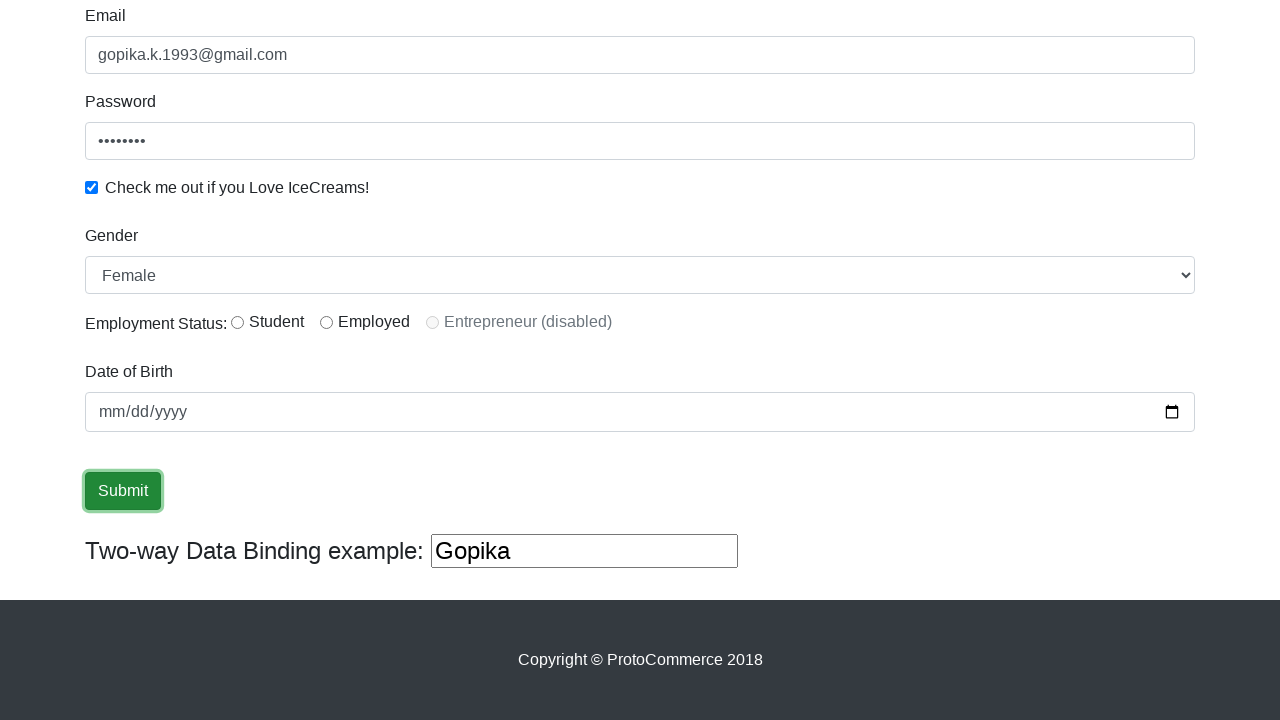